Tests e-commerce functionality by searching for products containing 'ca', adding Cashews to cart, and proceeding through checkout flow to place an order.

Starting URL: https://rahulshettyacademy.com/seleniumPractise/#/

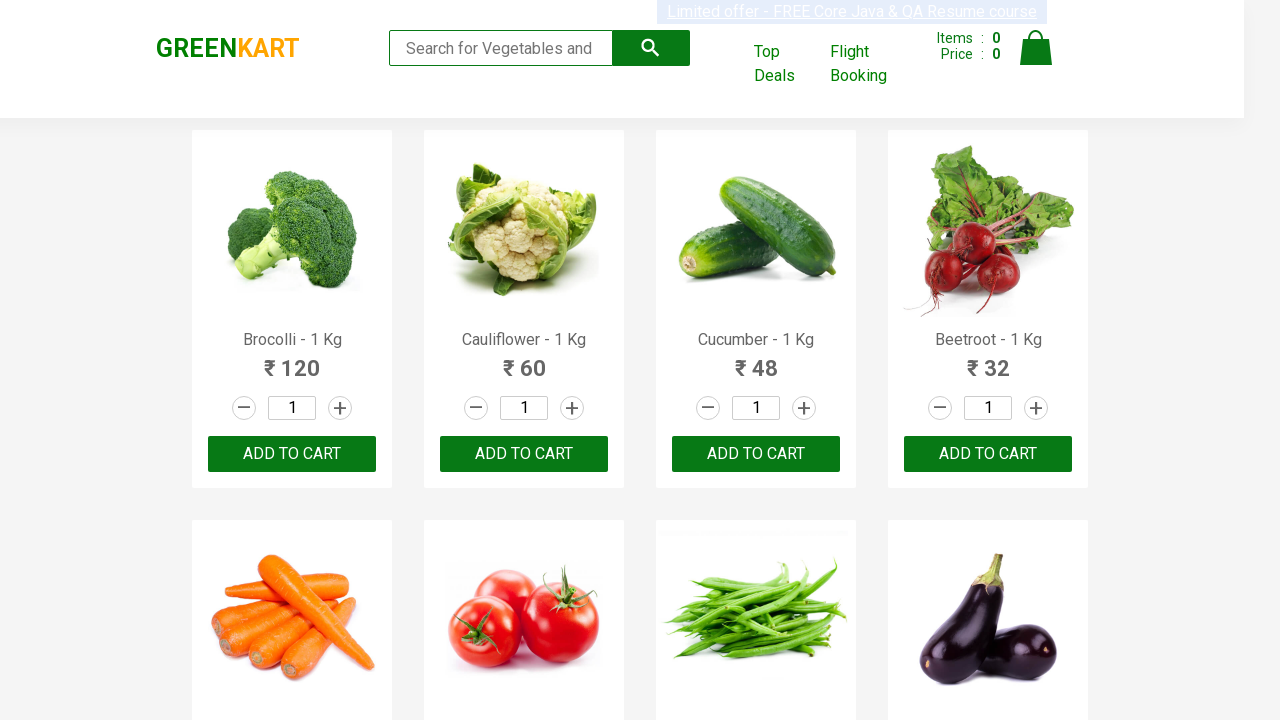

Filled search box with 'ca' to filter products on .search-keyword
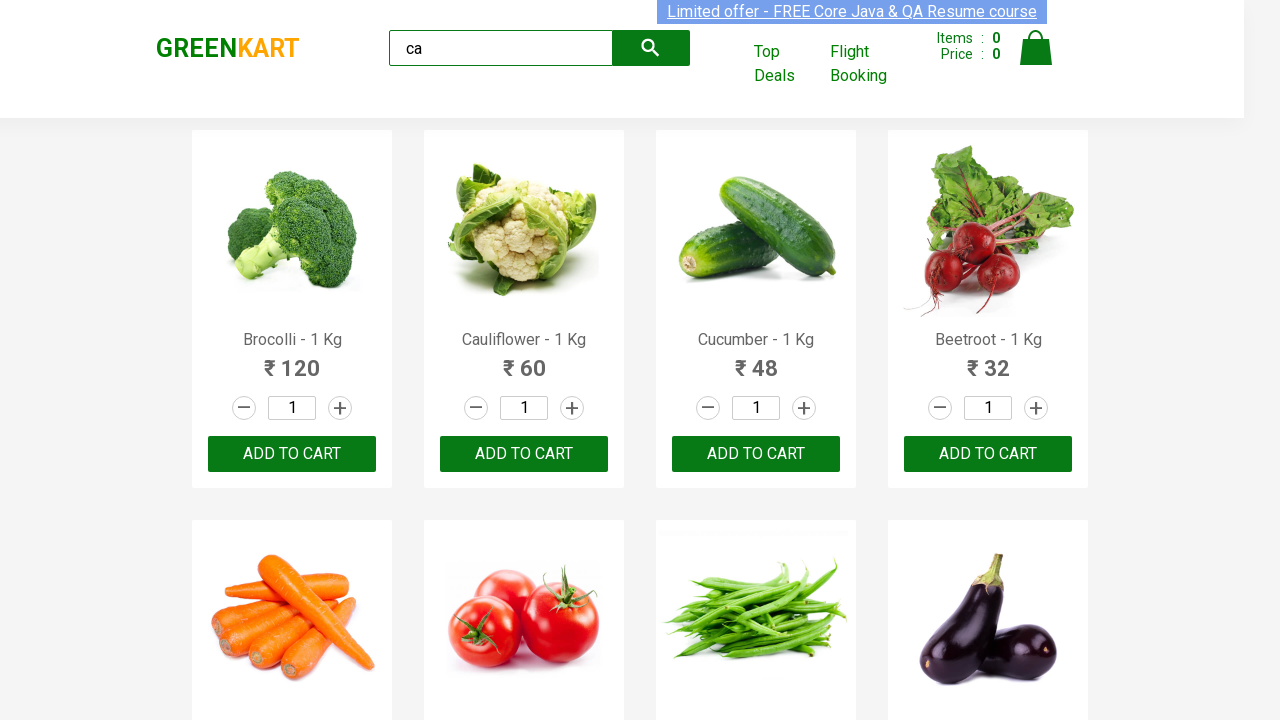

Waited for products to load after search
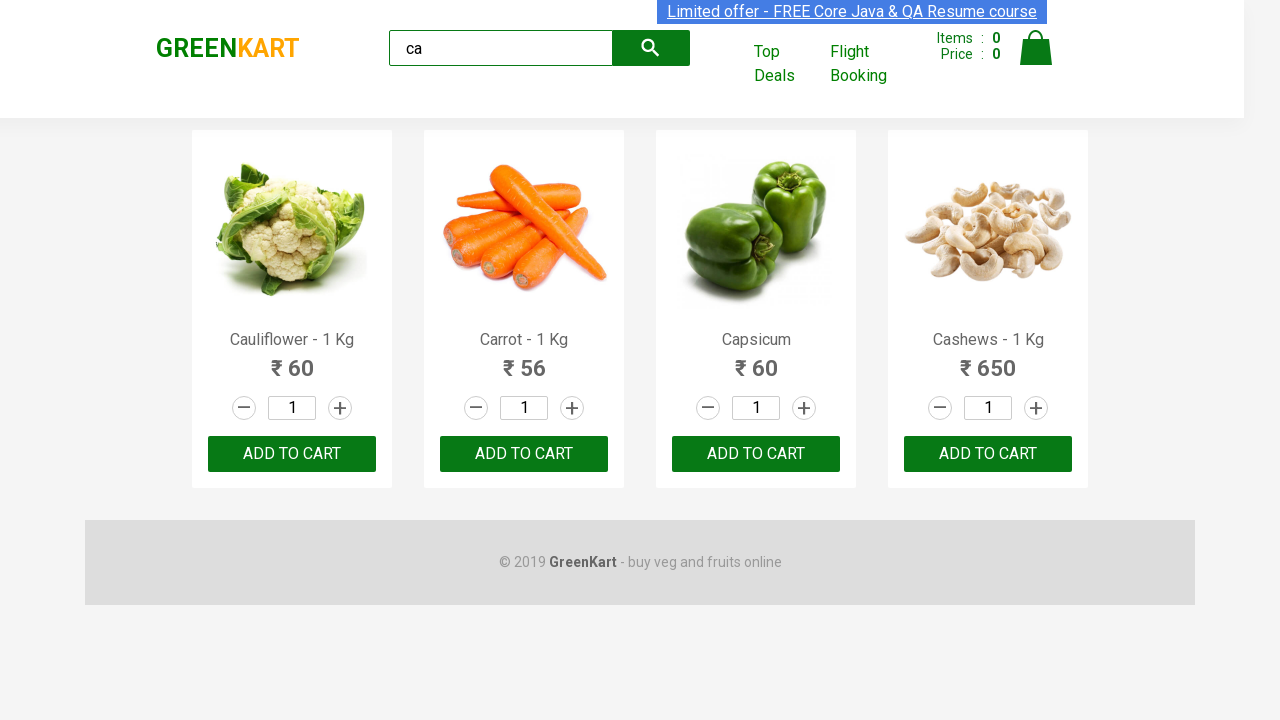

Located all products on the page
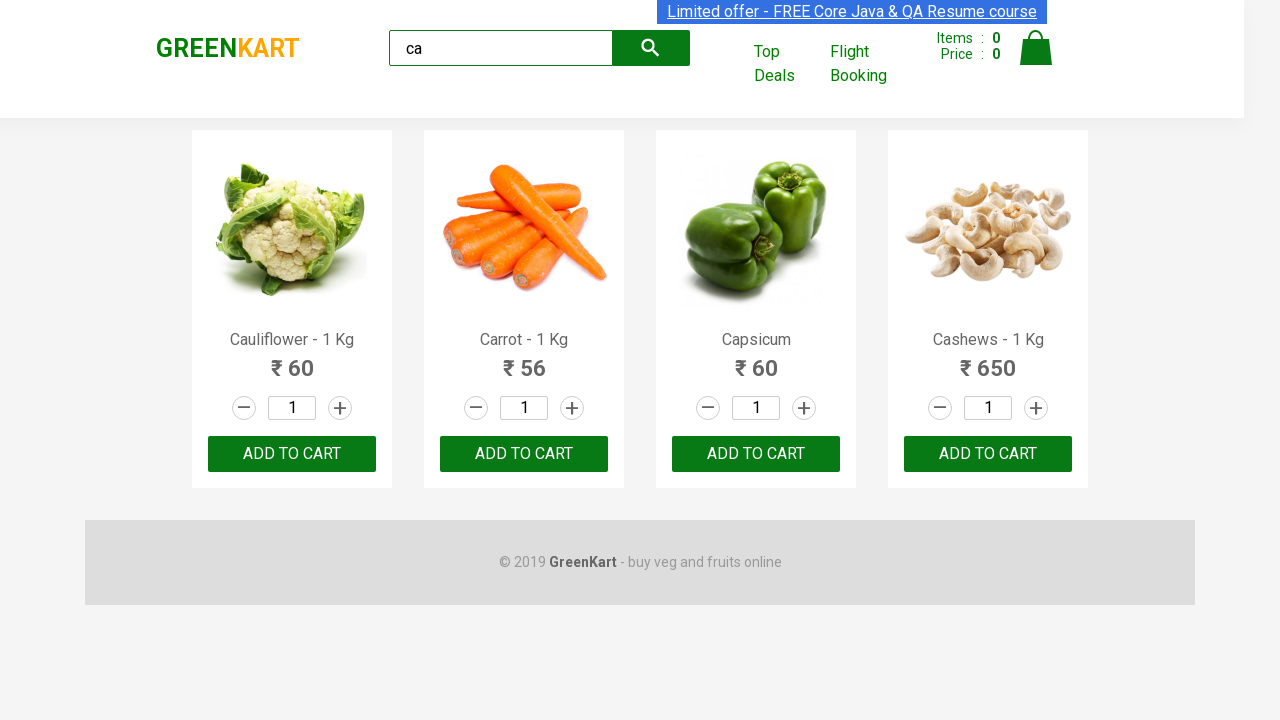

Retrieved product name: Cauliflower - 1 Kg
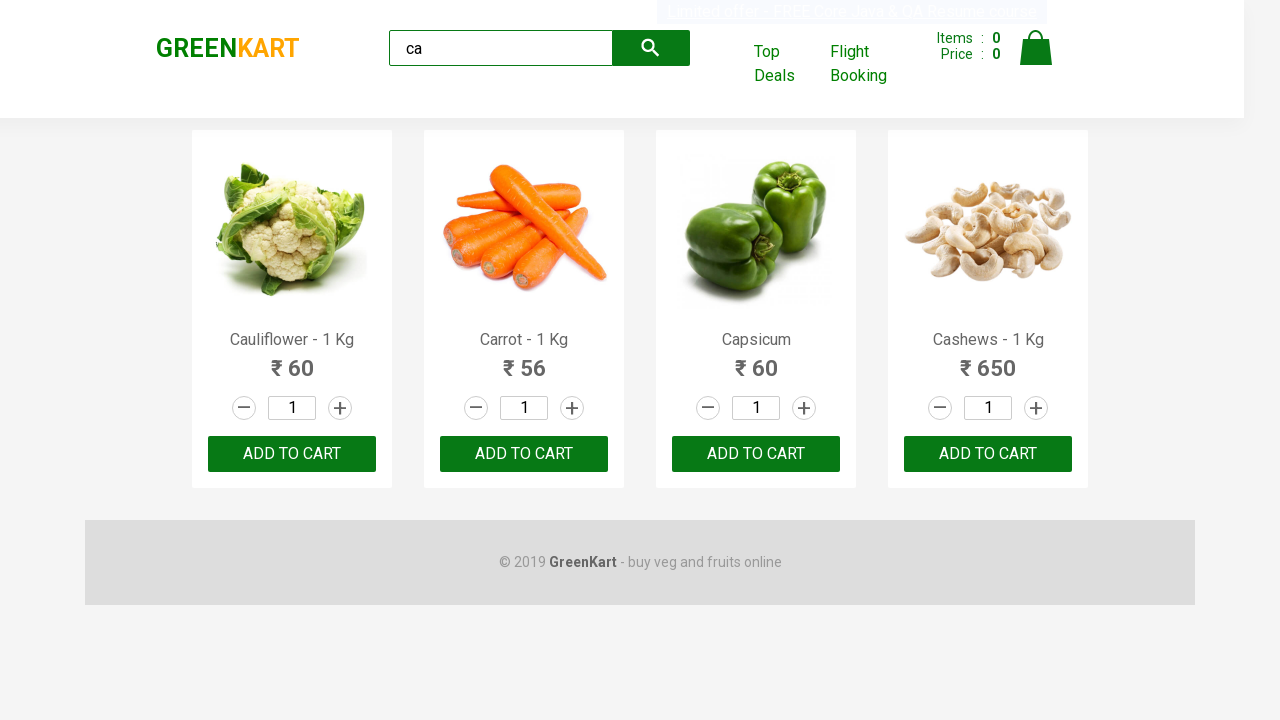

Retrieved product name: Carrot - 1 Kg
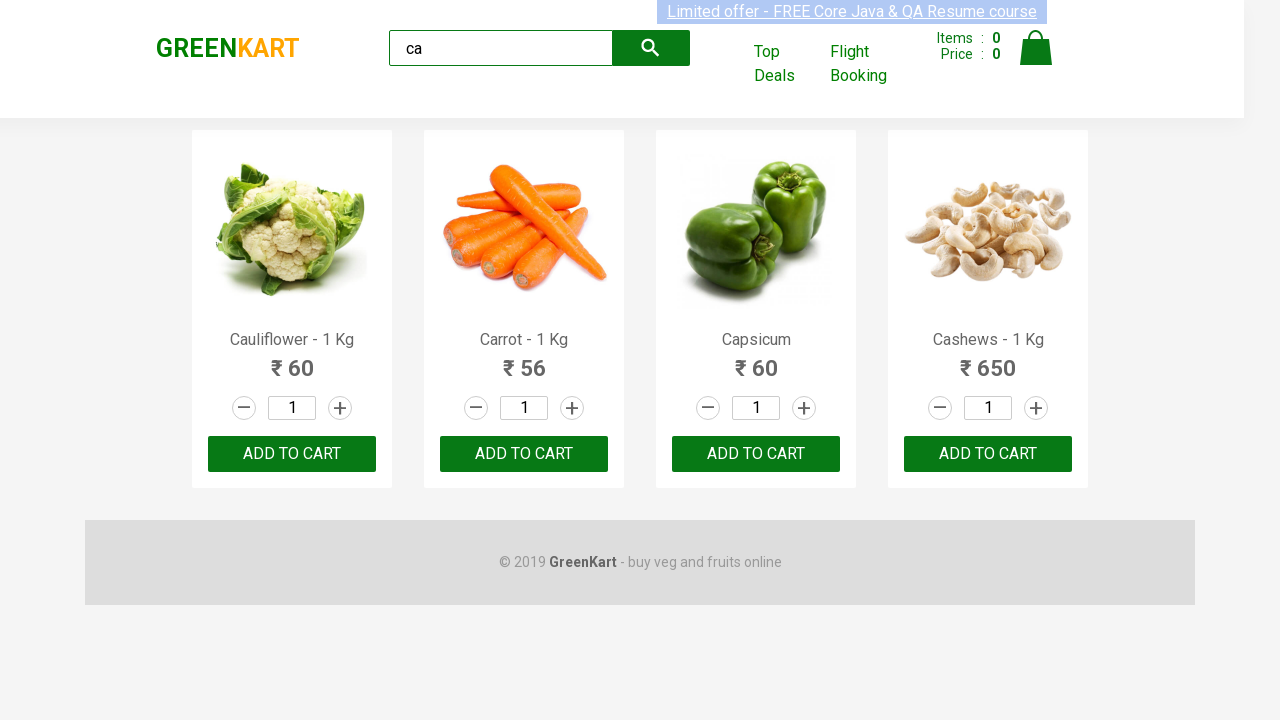

Retrieved product name: Capsicum
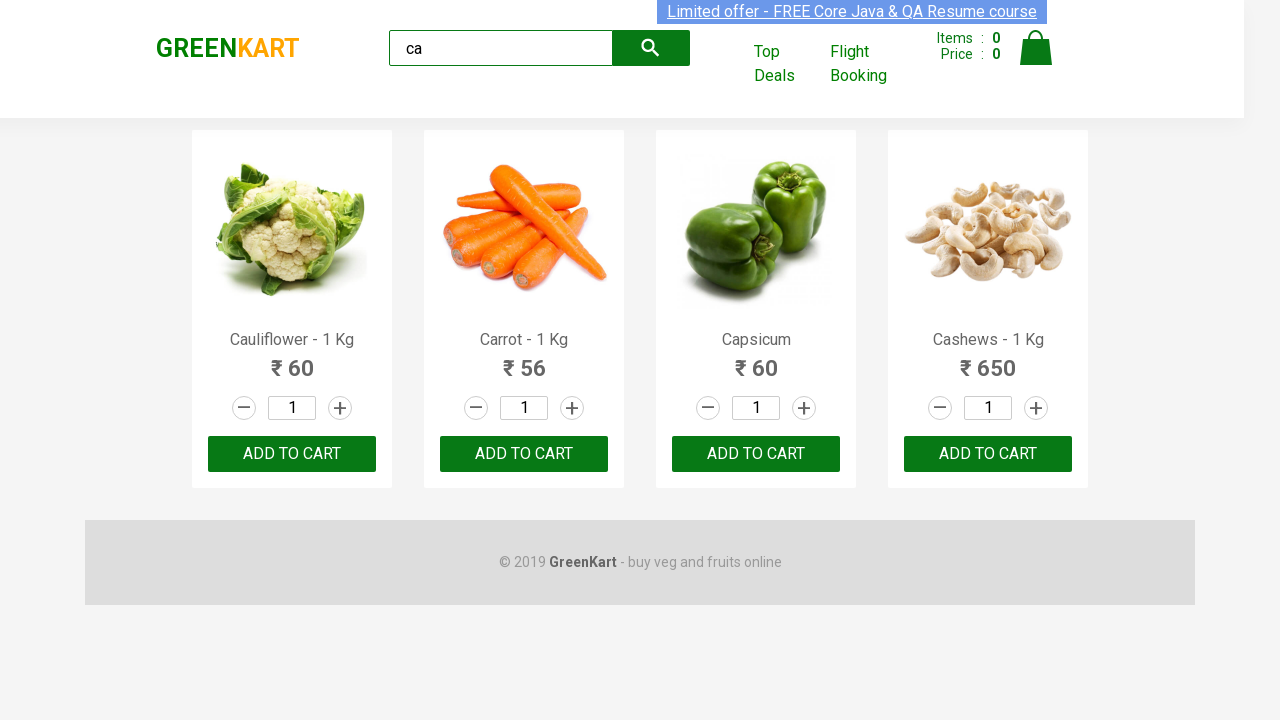

Retrieved product name: Cashews - 1 Kg
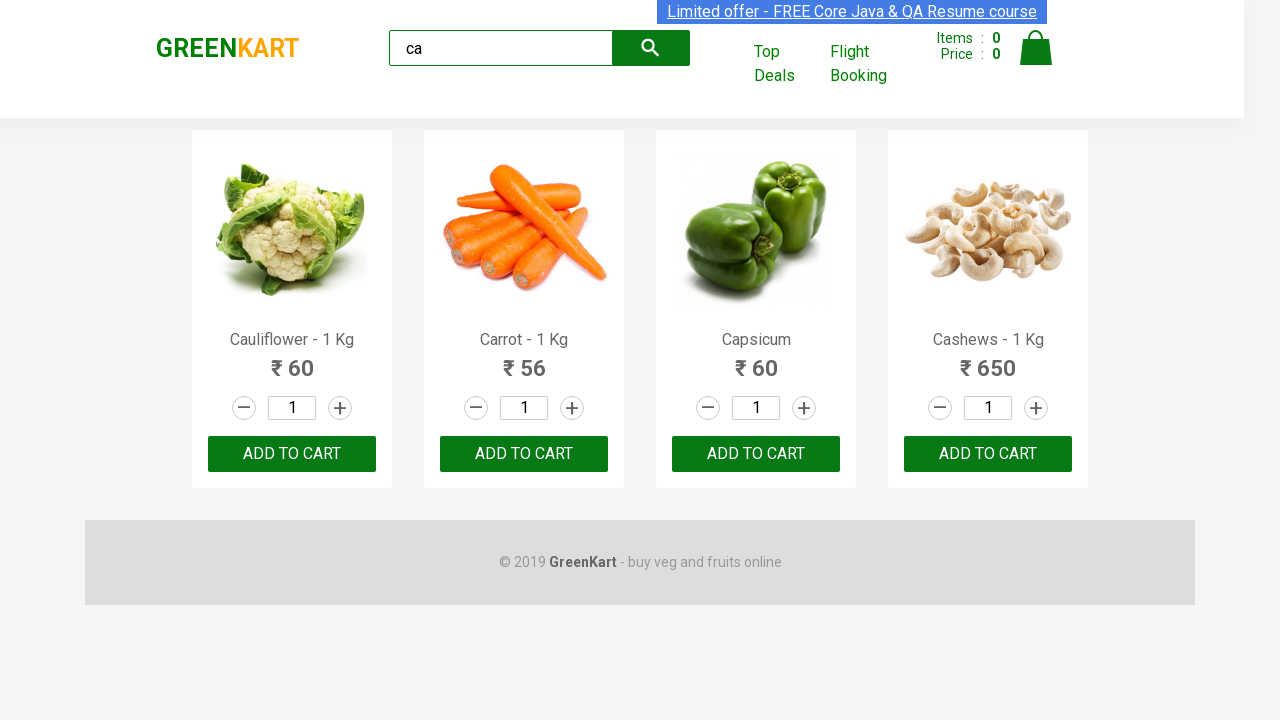

Clicked Add to Cart button for Cashews at (988, 454) on .products .product >> nth=3 >> button
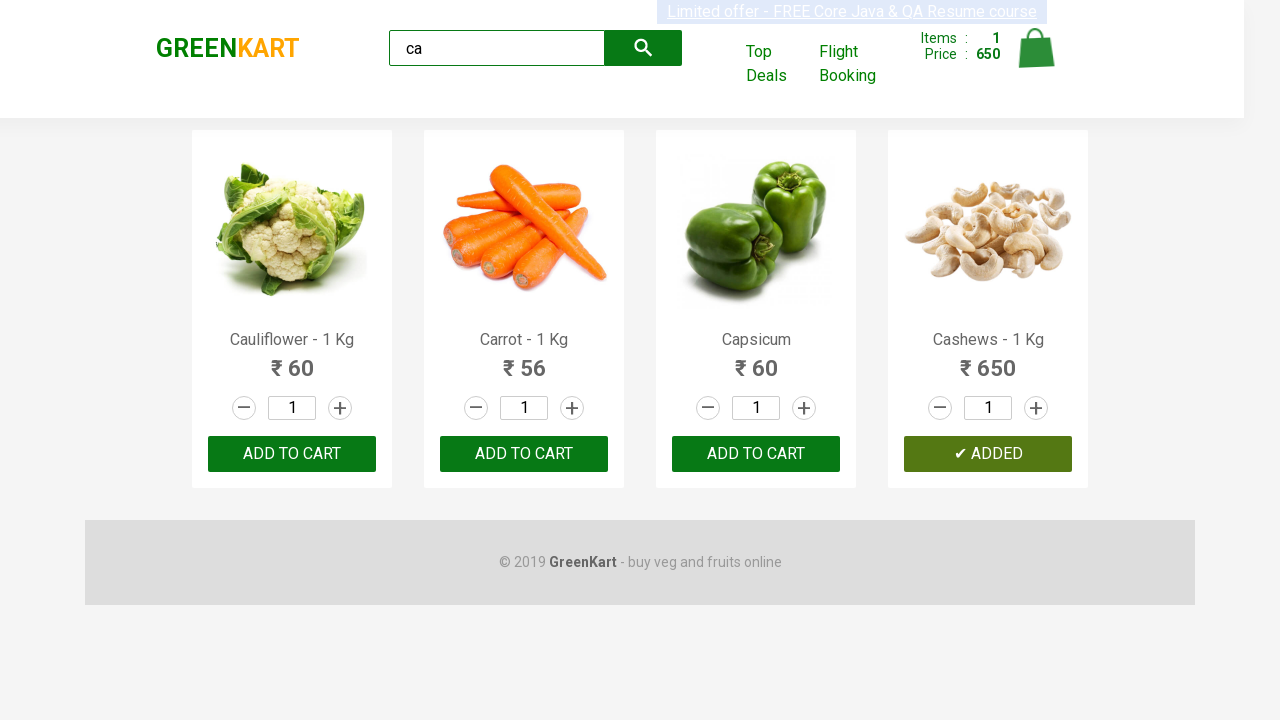

Clicked on cart icon to view cart at (1036, 48) on .cart-icon > img
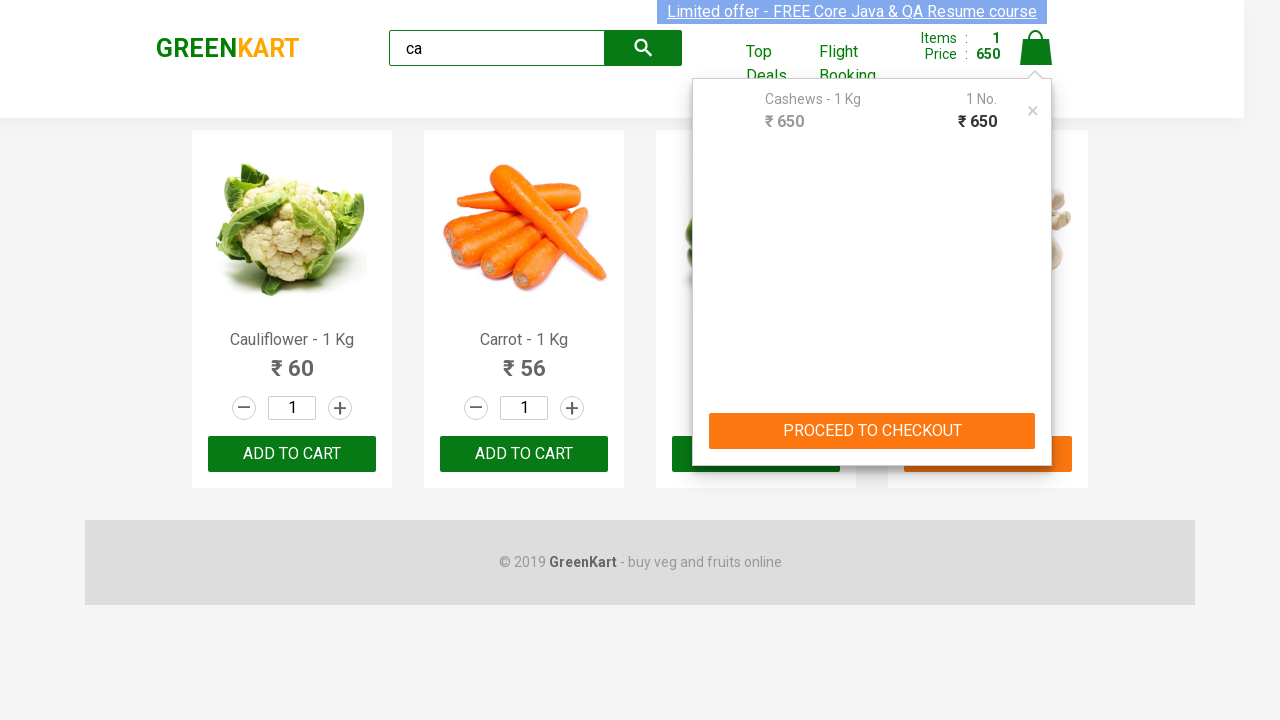

Clicked PROCEED TO CHECKOUT button at (872, 431) on text=PROCEED TO CHECKOUT
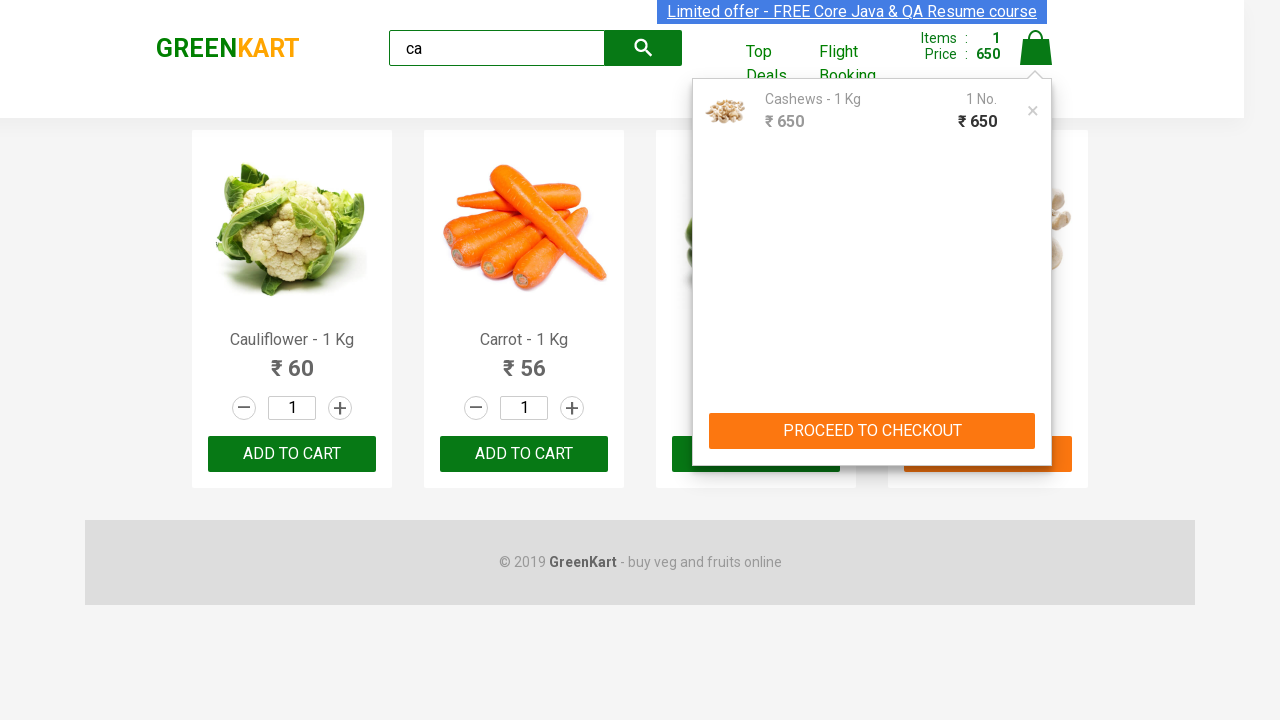

Clicked Place Order button to complete purchase at (1036, 420) on text=Place Order
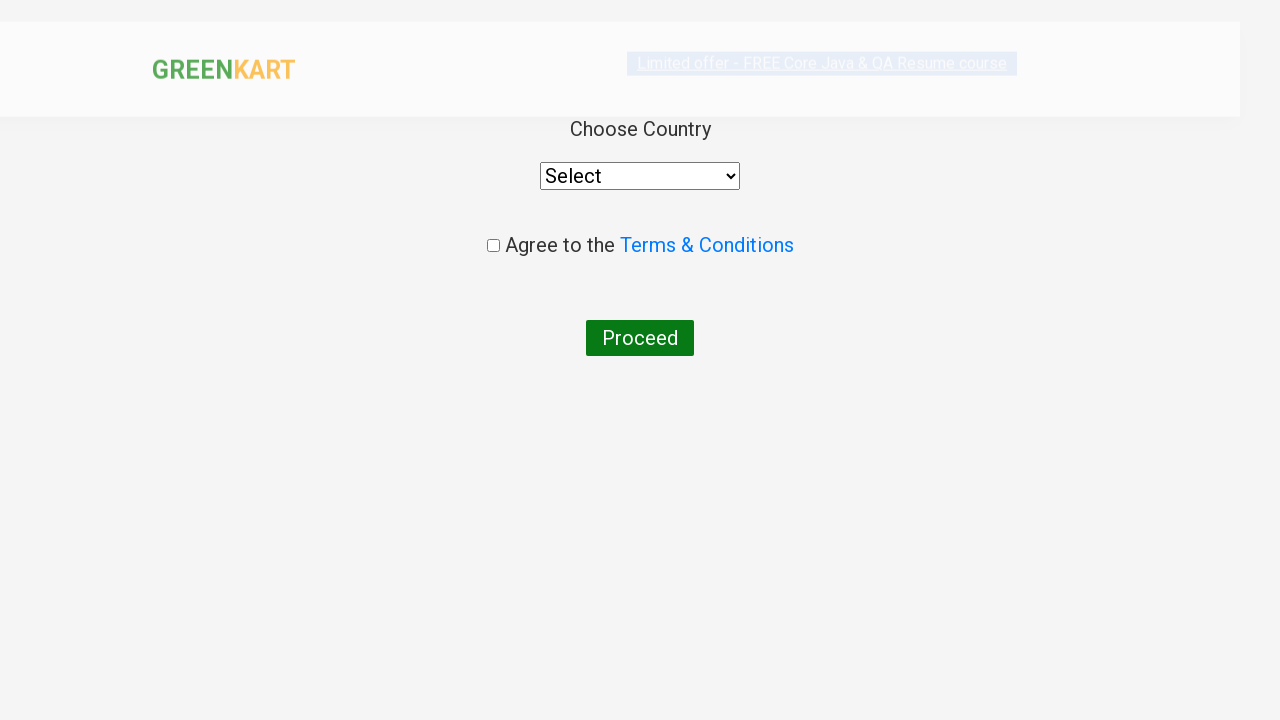

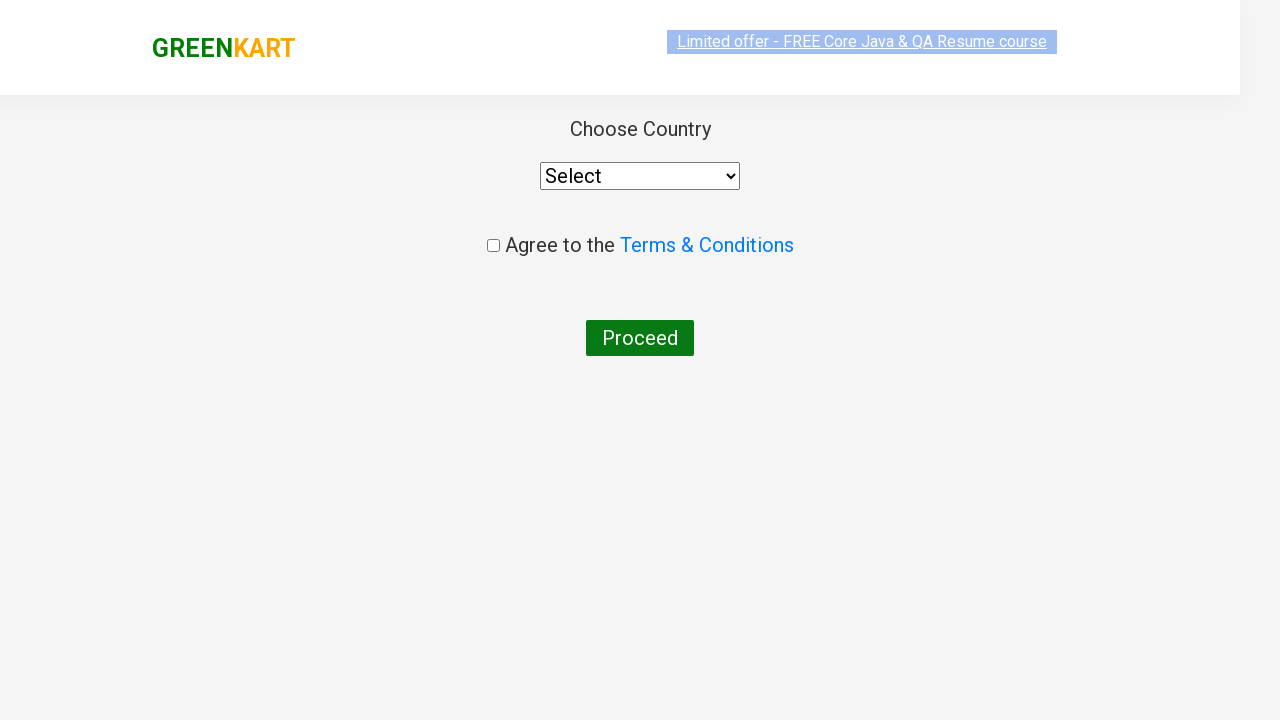